Tests the home page mission functionality by clicking on a mission image link and verifying that the NGO title "Feed The Hungry" is displayed correctly.

Starting URL: https://ektafund.onrender.com/

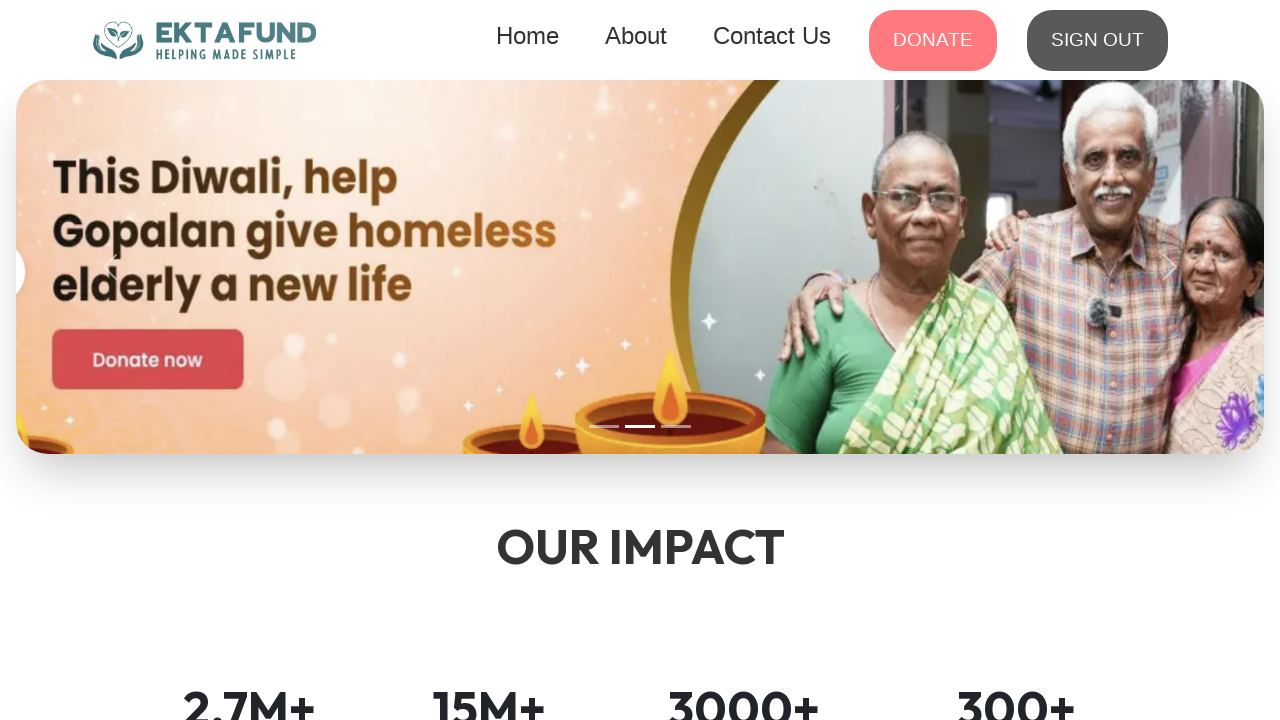

Clicked on the first mission image at (252, 361) on .mission-link:nth-child(1) > .mission-image
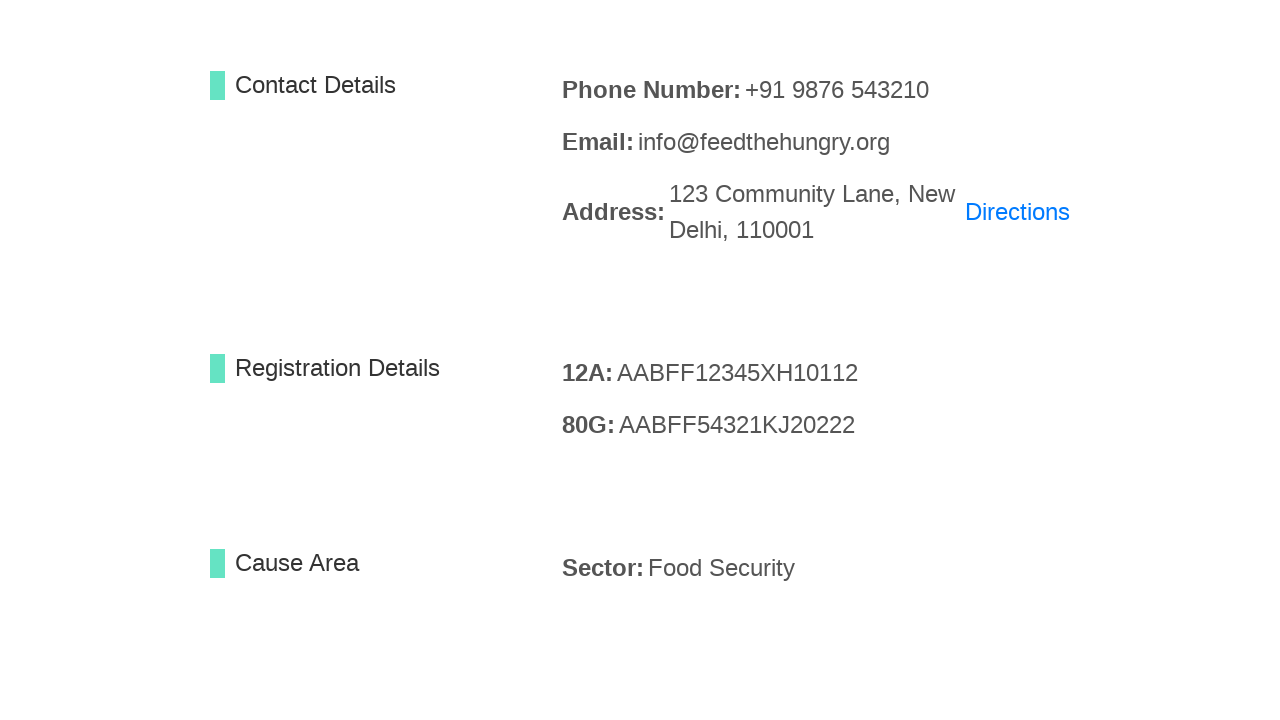

NGO title element loaded and is visible
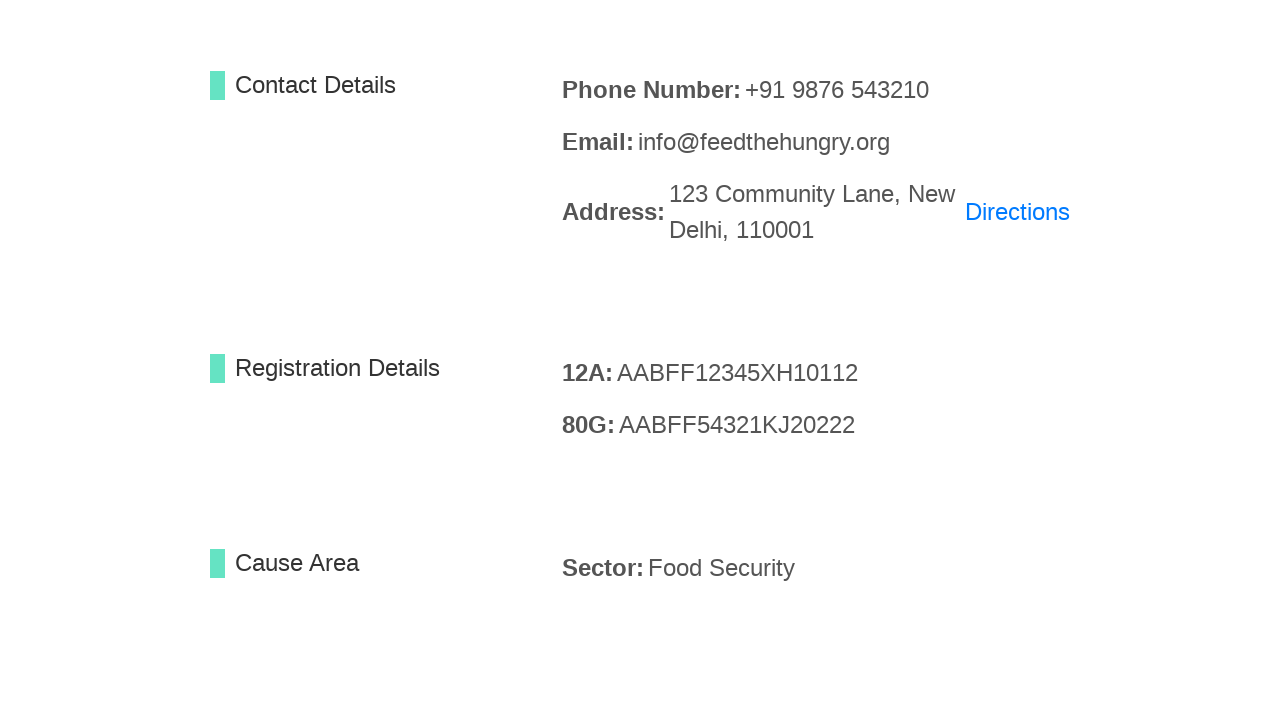

Clicked on the NGO title at (656, 139) on .ngo-title
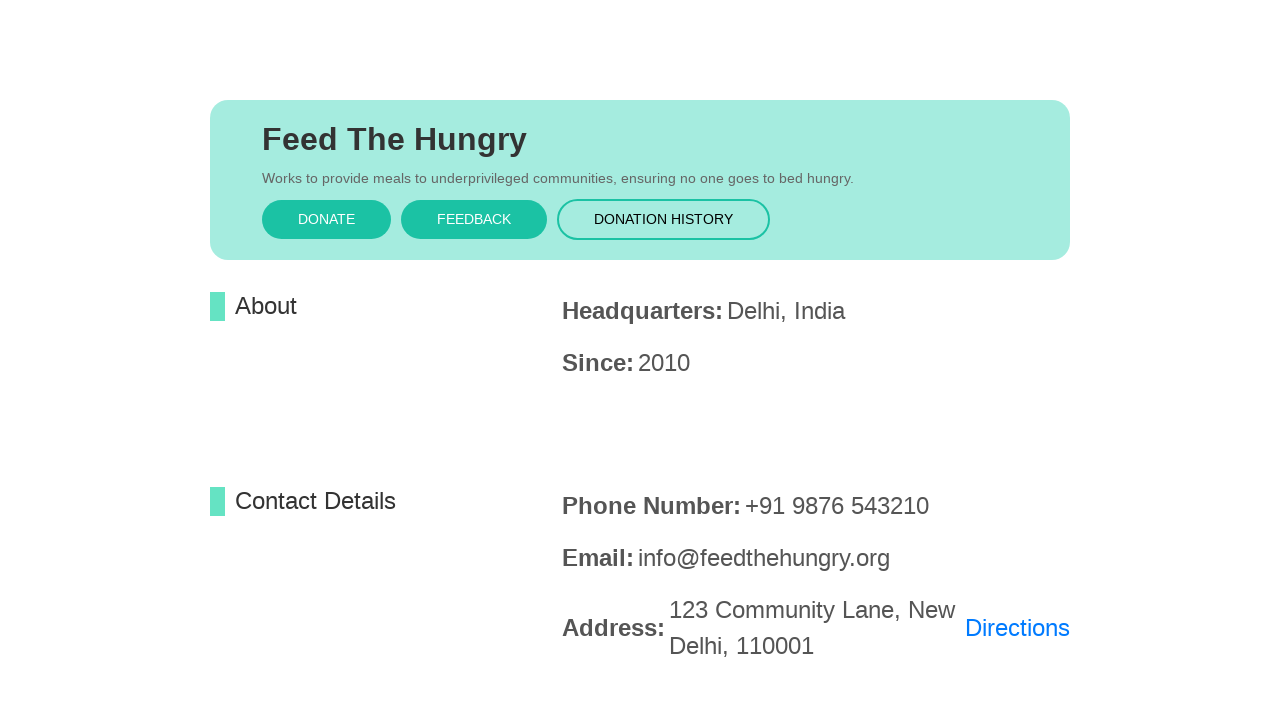

Verified NGO title text is 'Feed The Hungry'
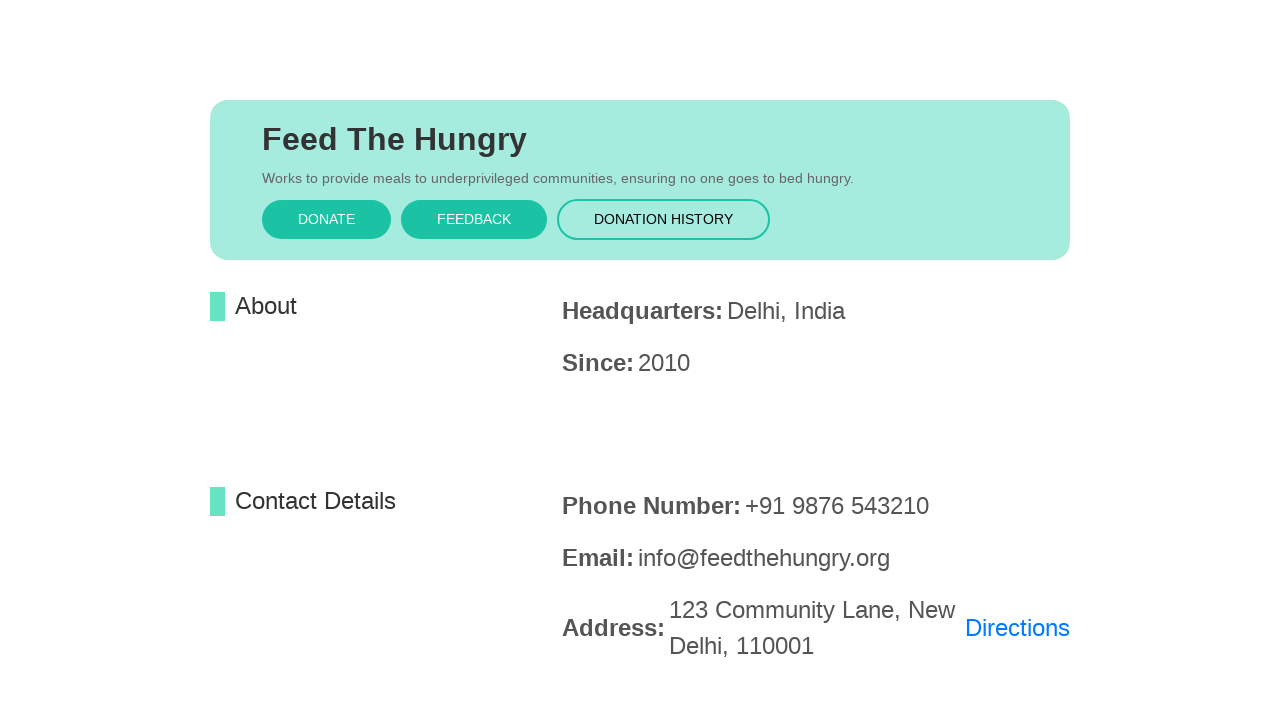

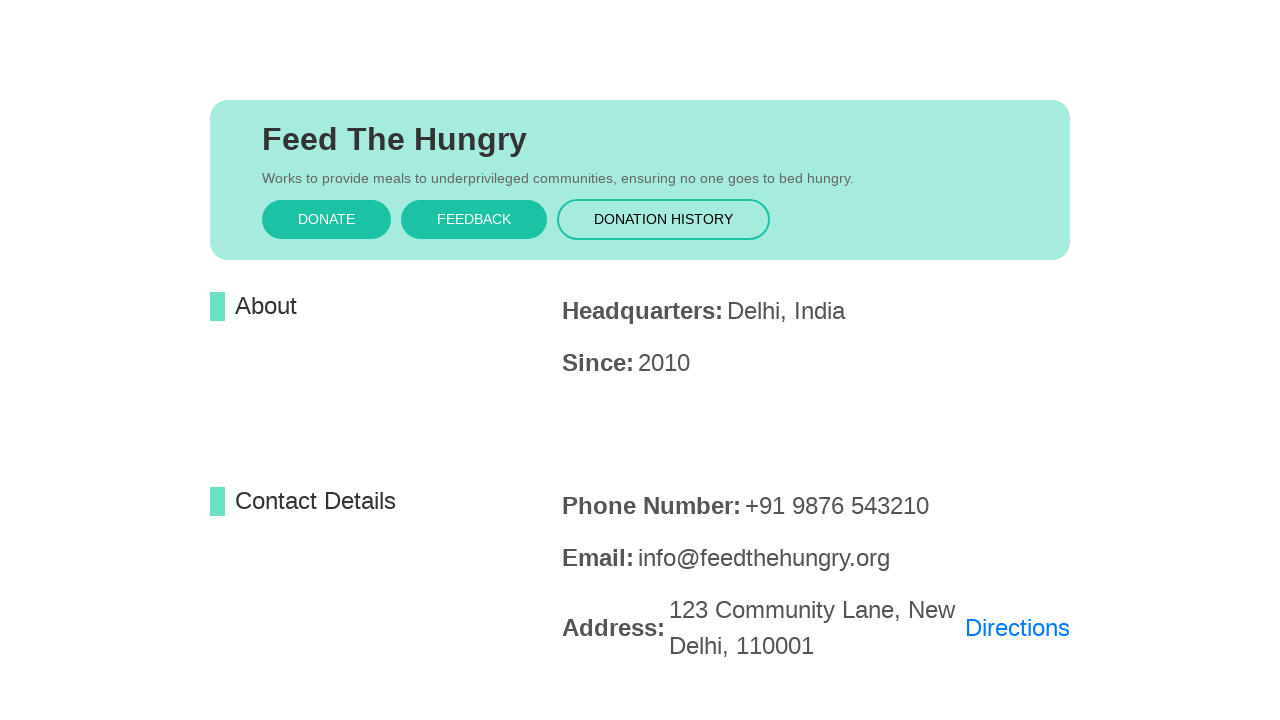